Navigates through multiple pages and verifies that specific text content appears in the body of each page

Starting URL: https://bonigarcia.dev/selenium-webdriver-java/navigation1.html

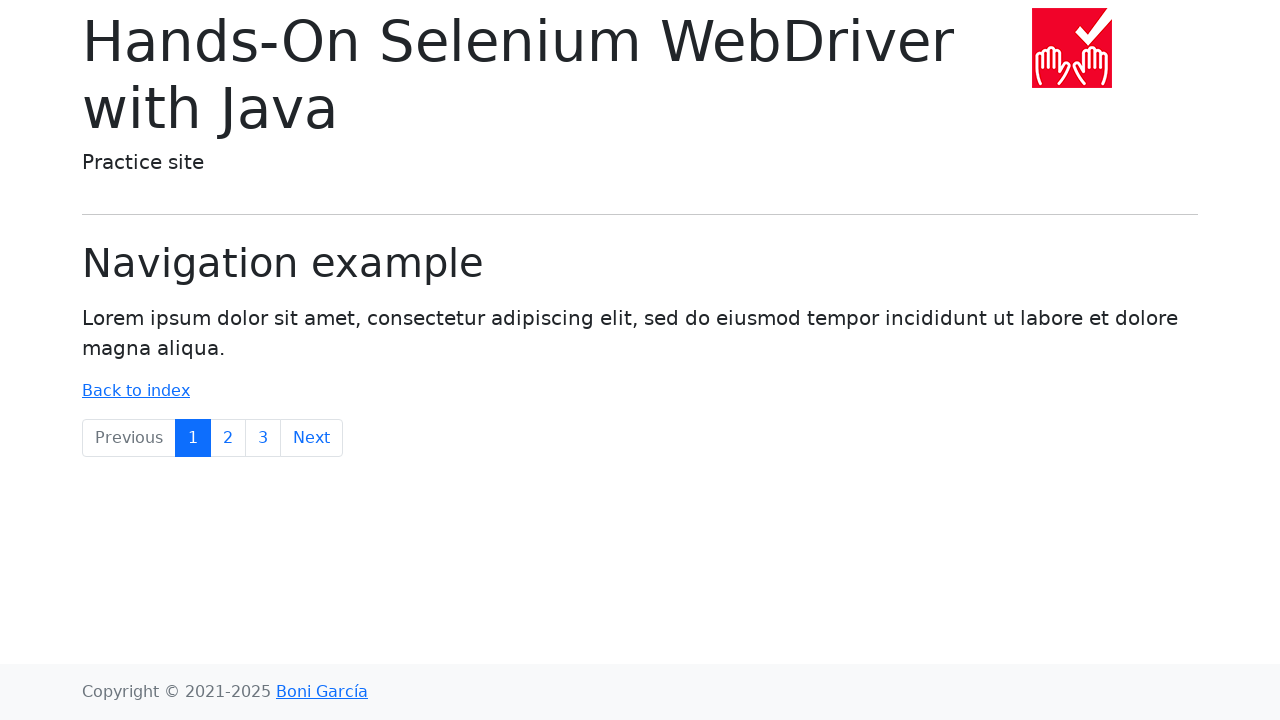

Waited for p.lead selector to load on first page
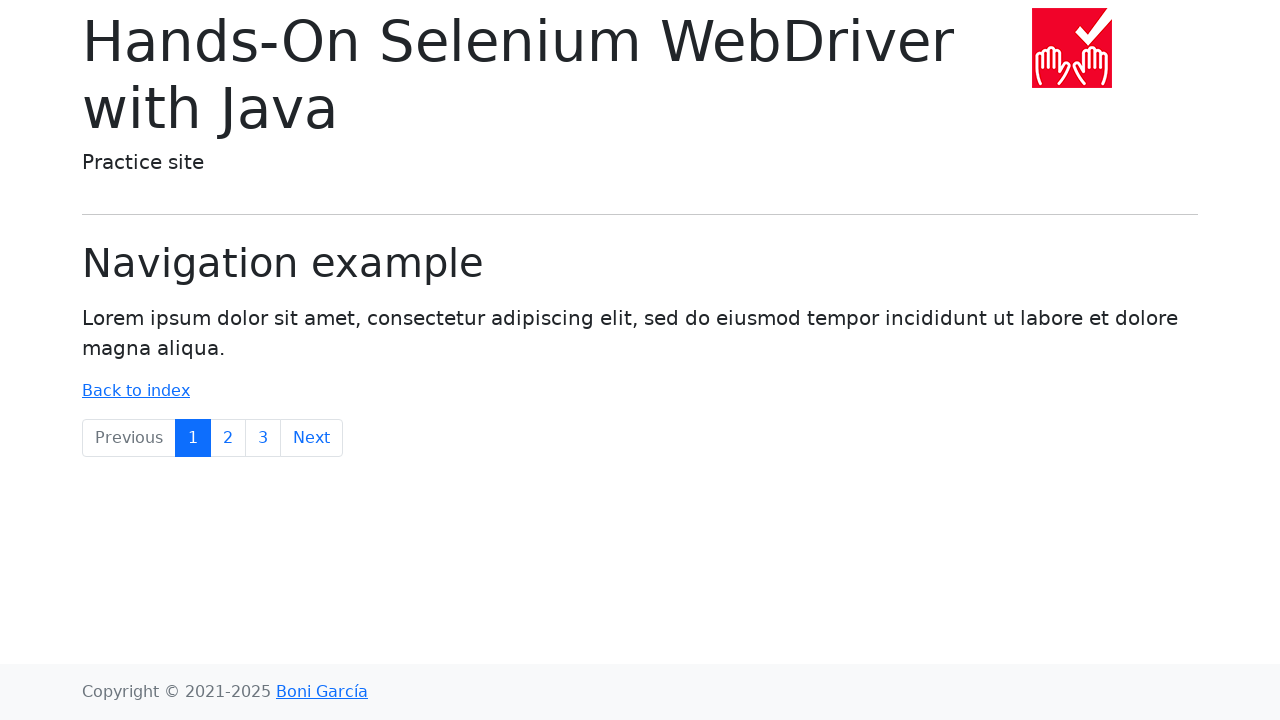

Verified first page contains 'Lorem ipsum' text
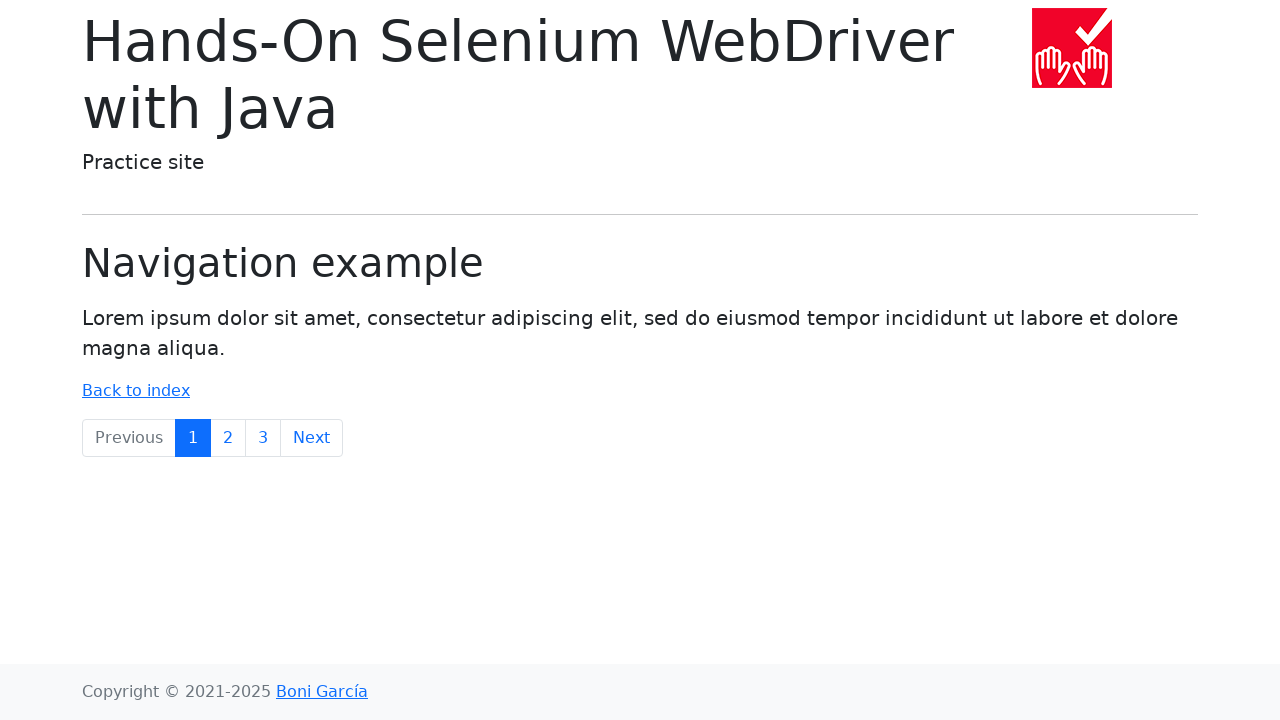

Clicked link to navigate to page 2 at (228, 438) on a:has-text('2')
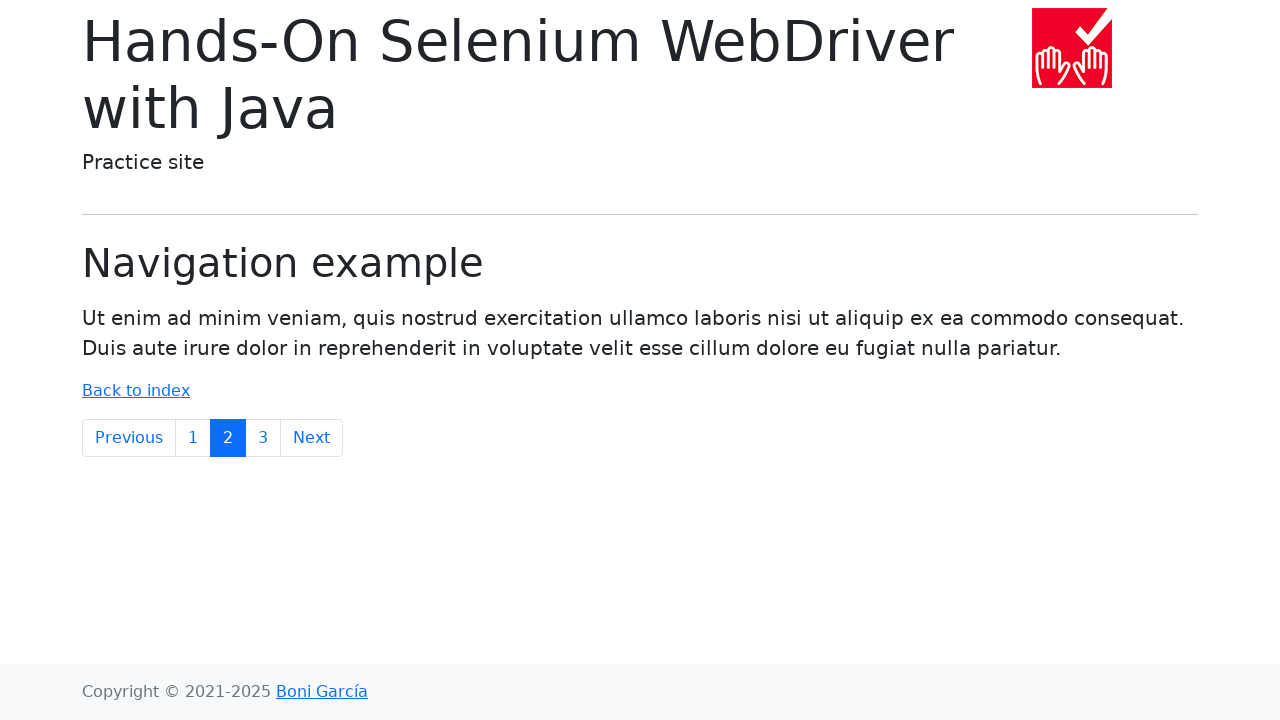

Waited for p.lead selector to load on second page
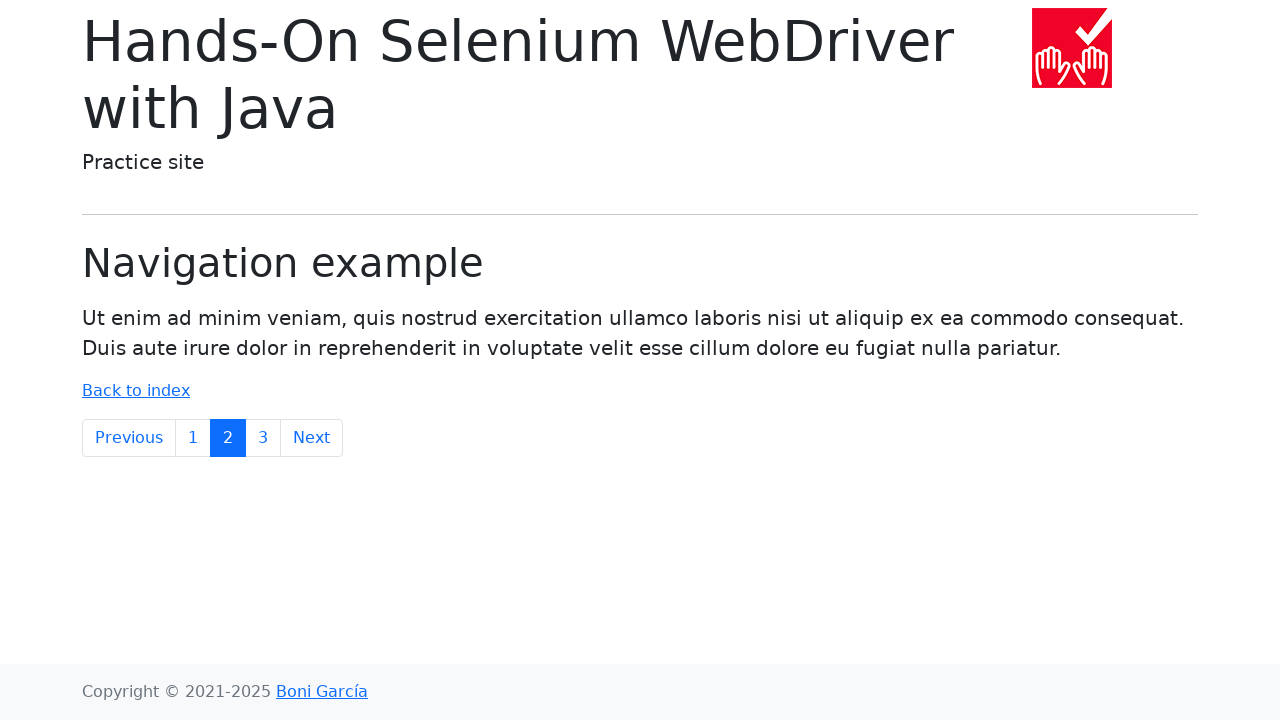

Verified second page contains 'Ut enim' text
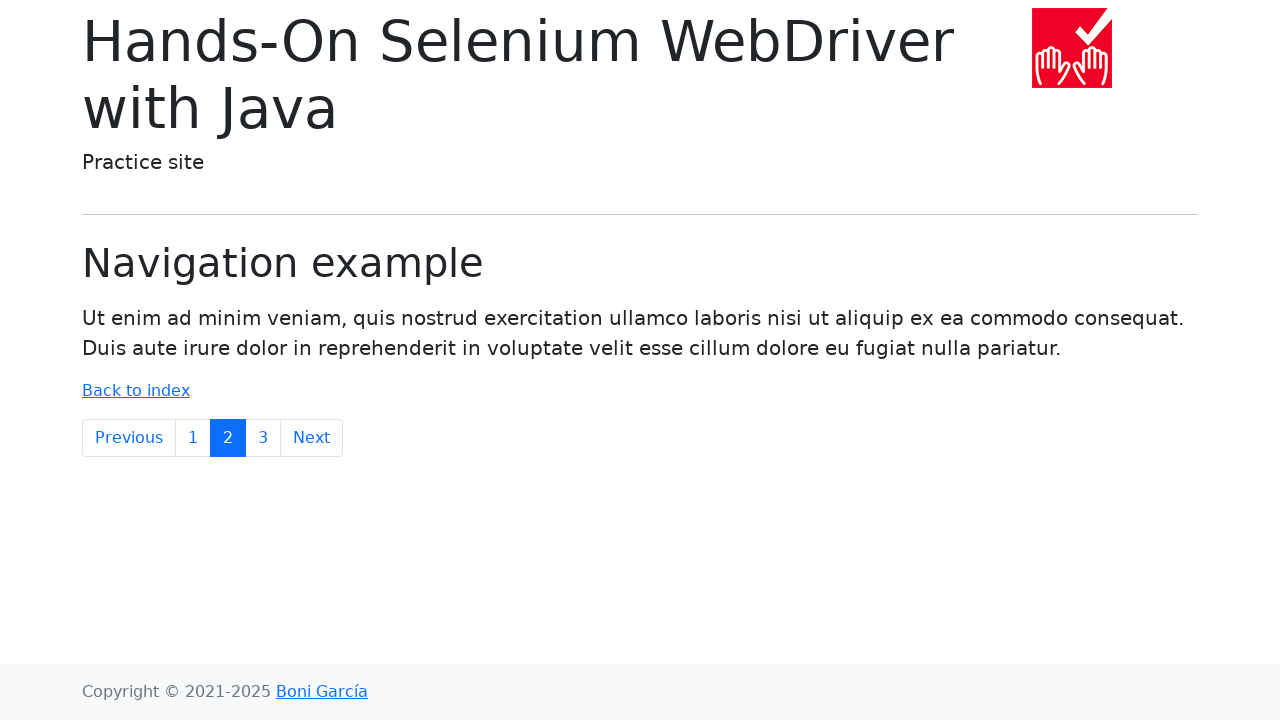

Clicked link to navigate to page 3 at (263, 438) on a:has-text('3')
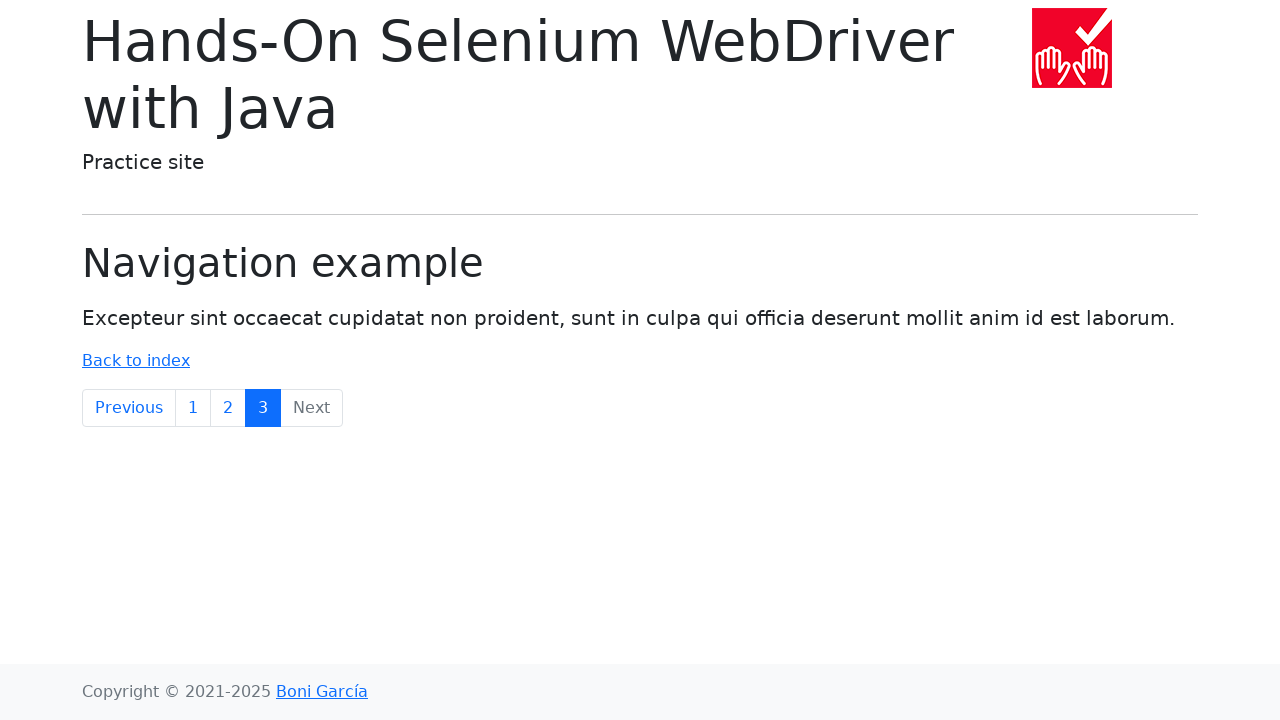

Waited for p.lead selector to load on third page
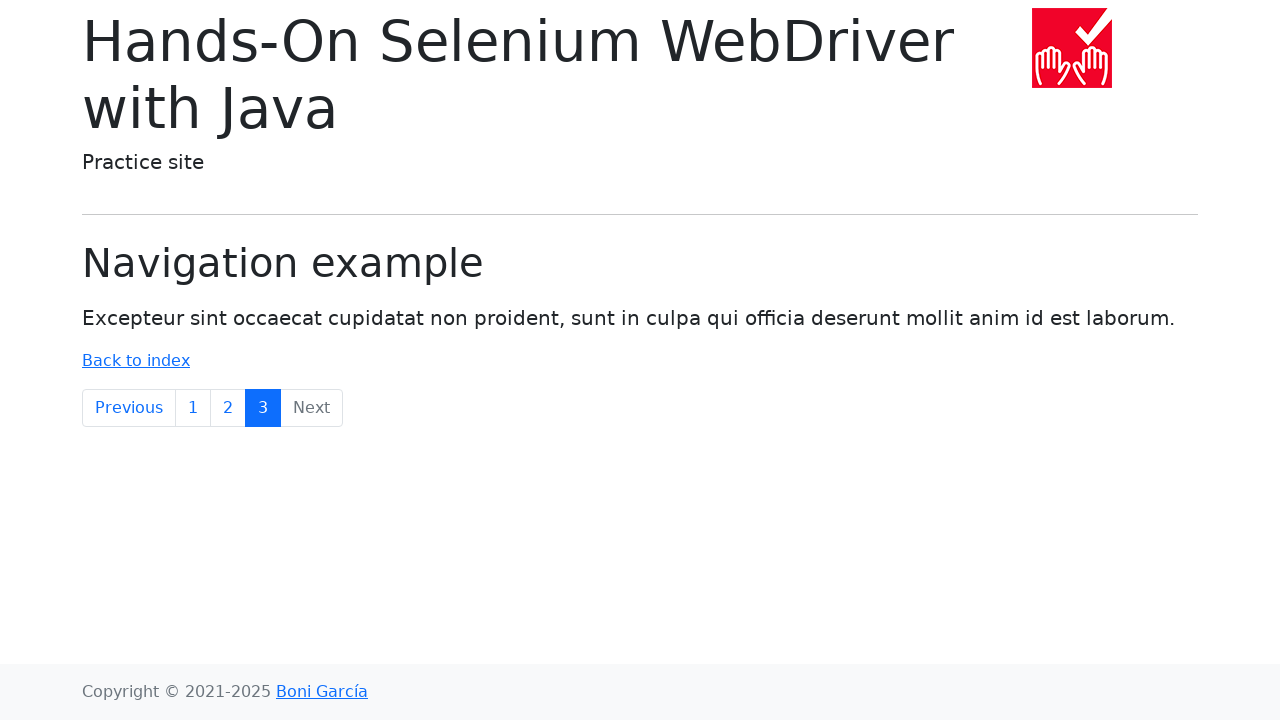

Verified third page contains 'Excepteur sint' text
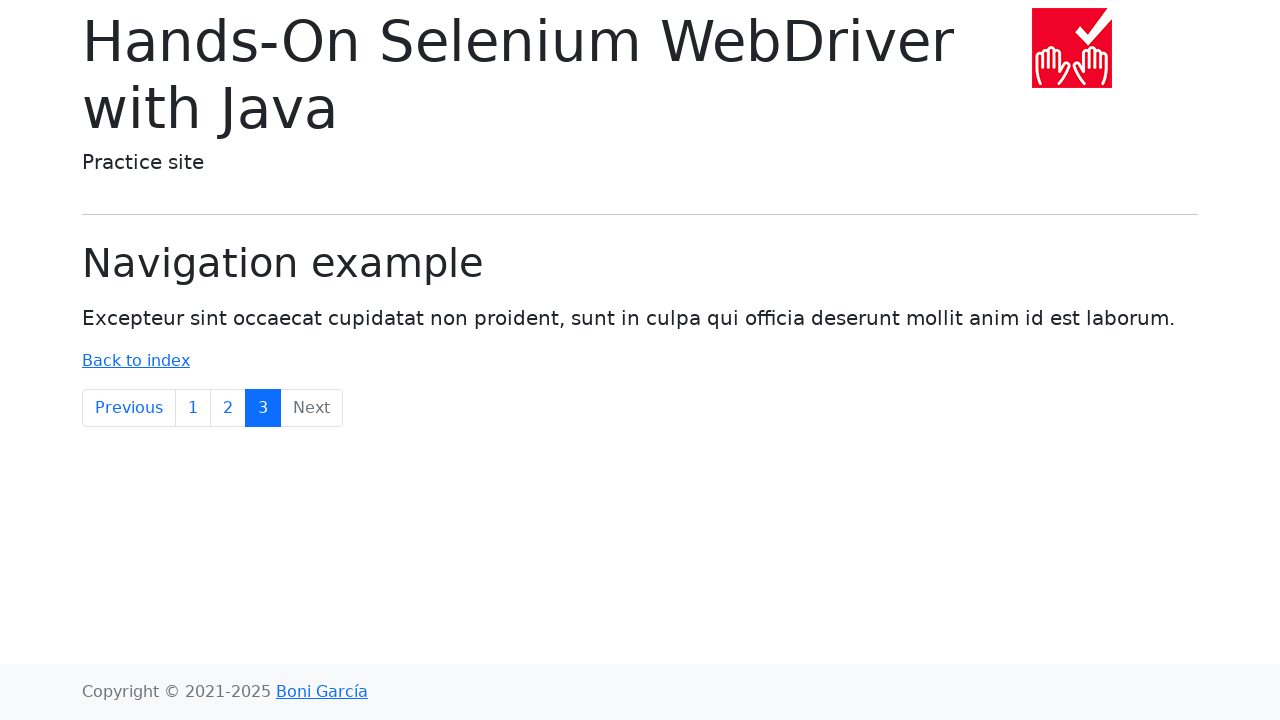

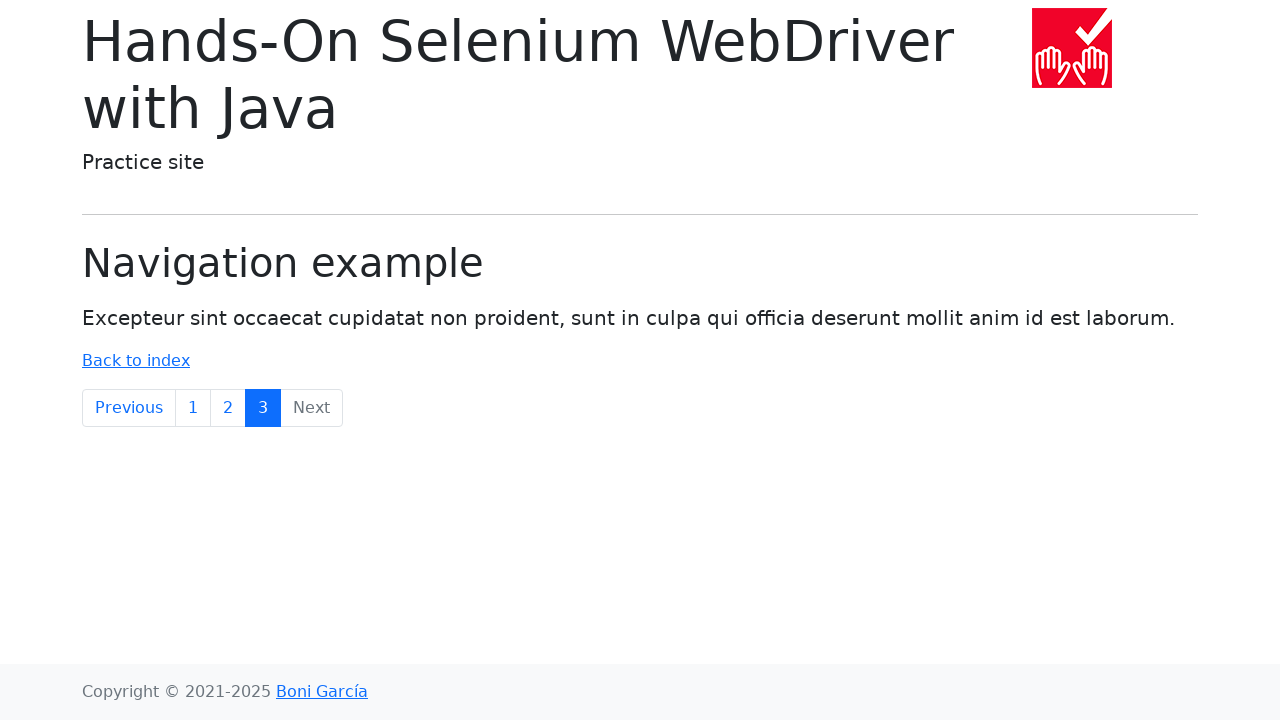